Basic page load verification test that navigates to Flipkart homepage and verifies the page loads successfully by checking the title and URL.

Starting URL: https://www.flipkart.com/

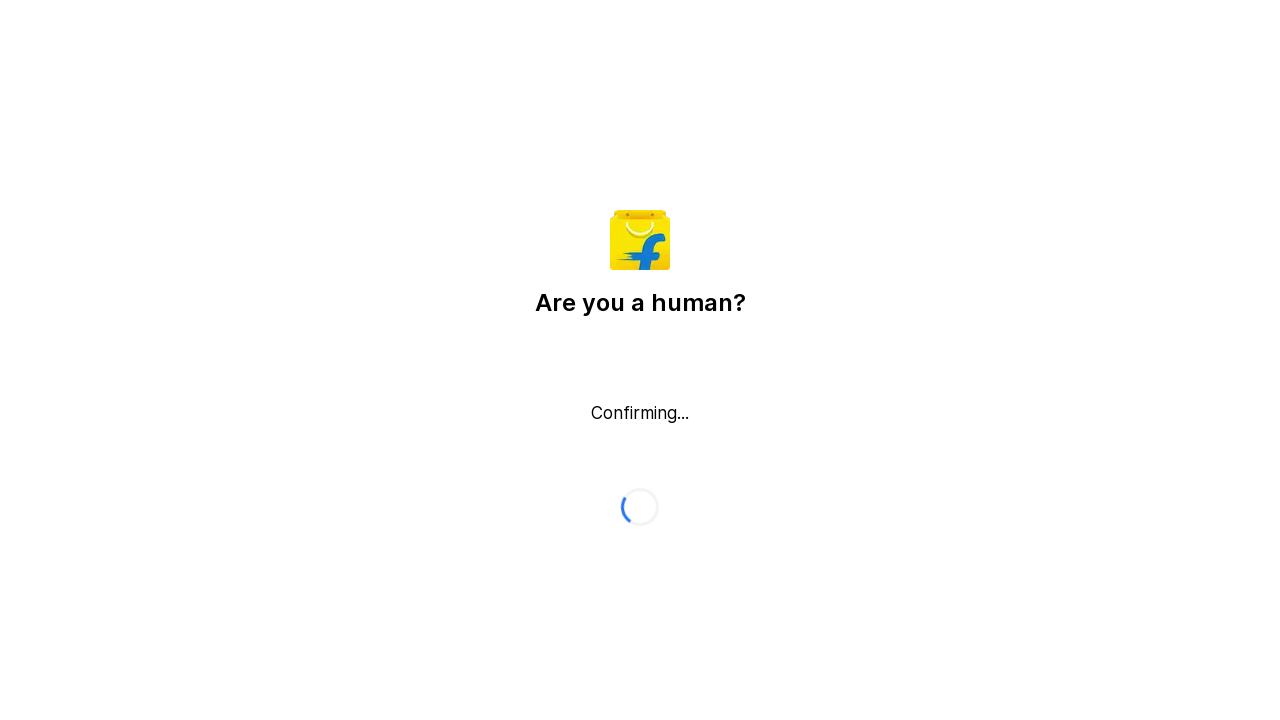

Page DOM content loaded
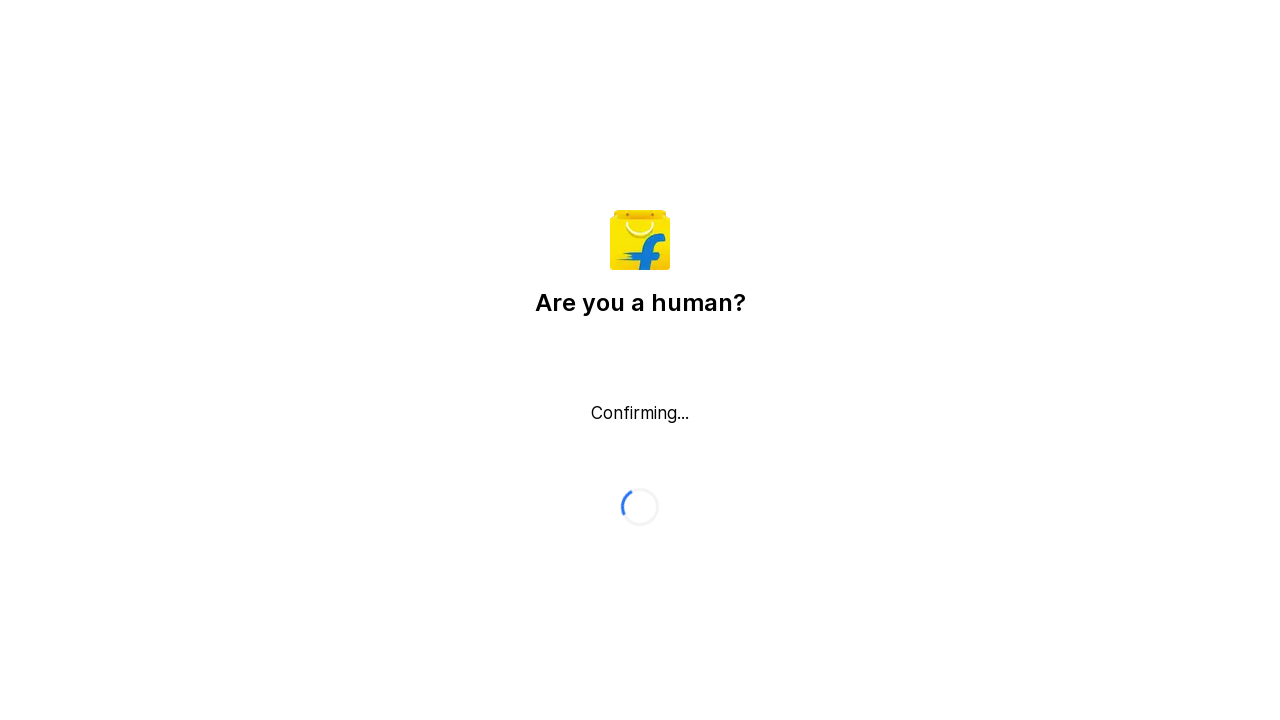

Retrieved page title: Flipkart reCAPTCHA
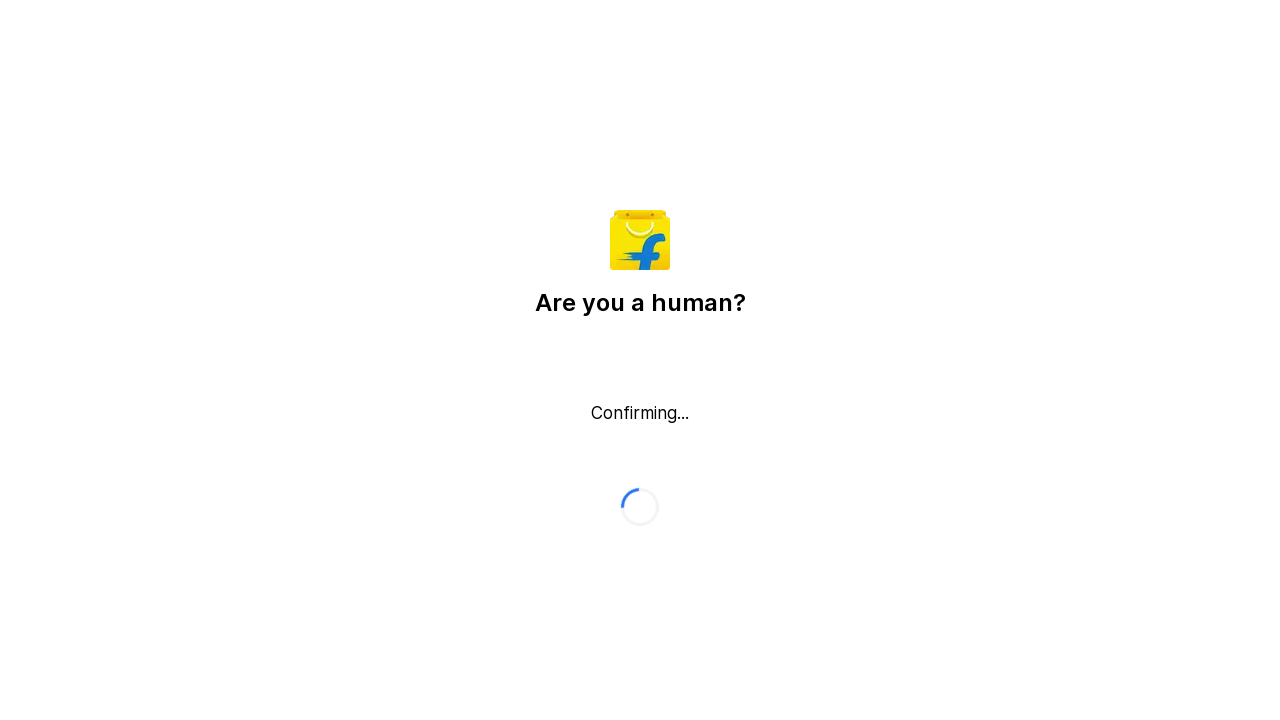

Verified current URL: https://www.flipkart.com/
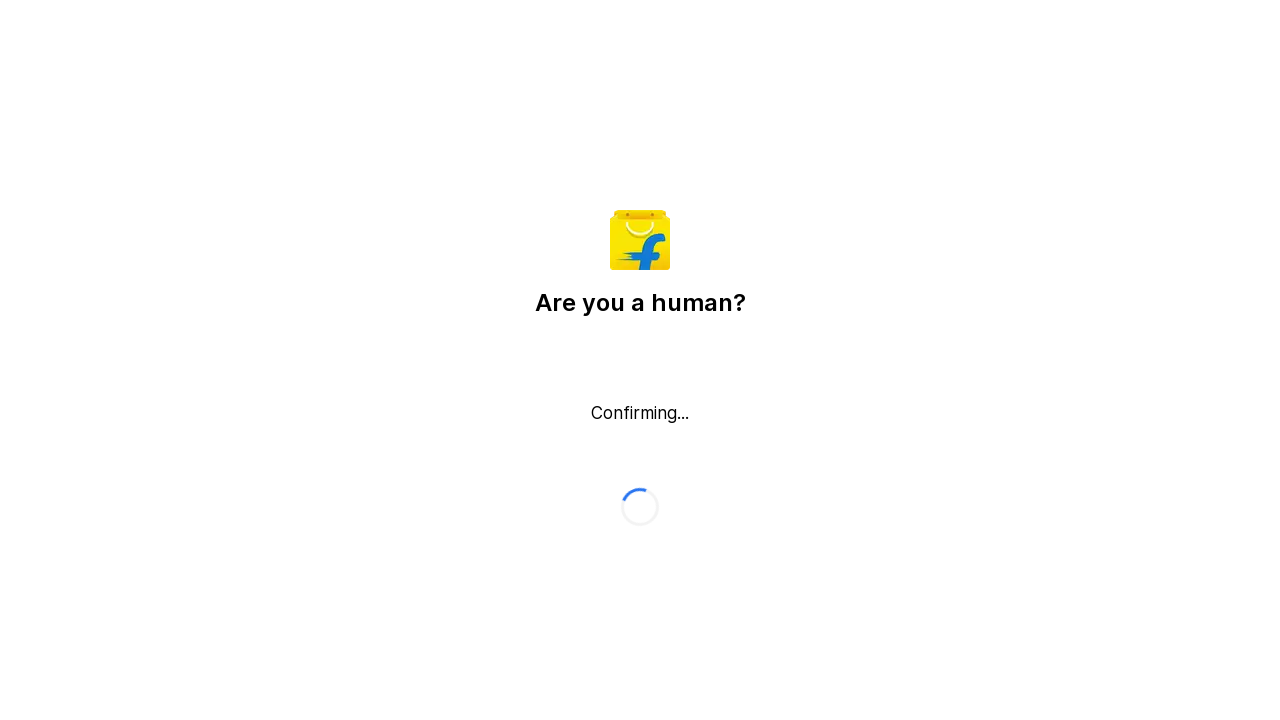

Page body element loaded successfully
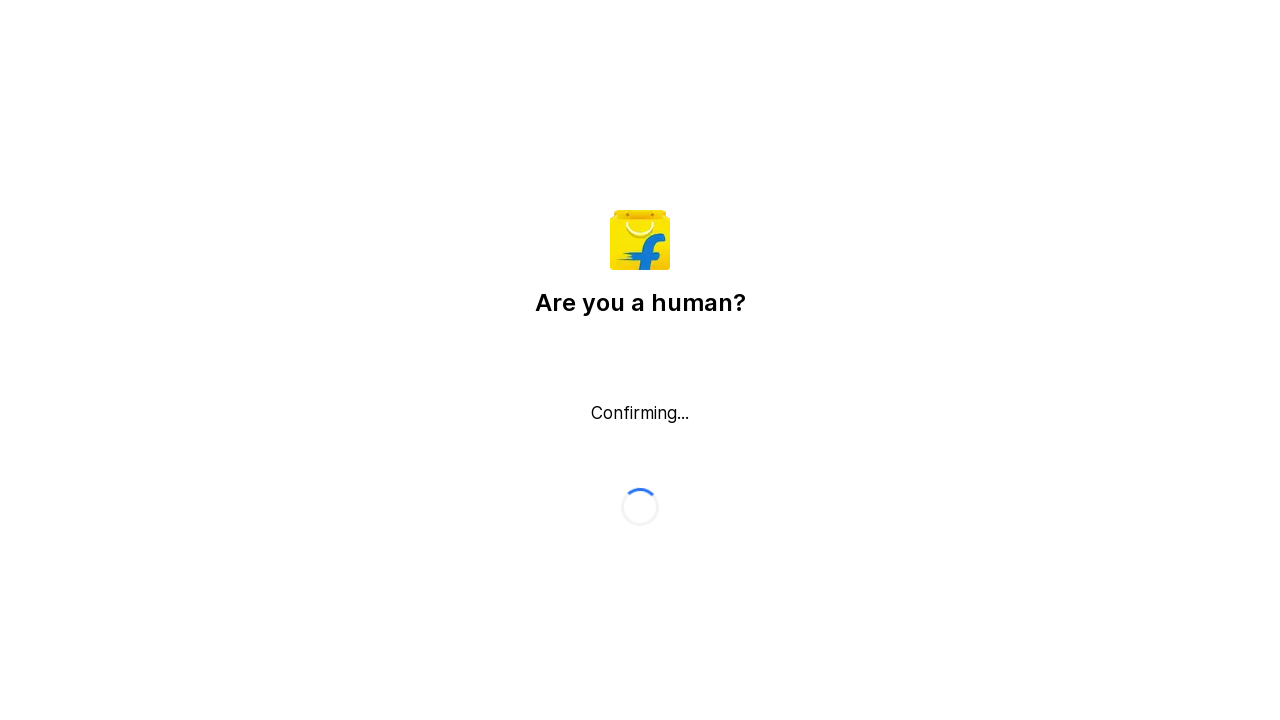

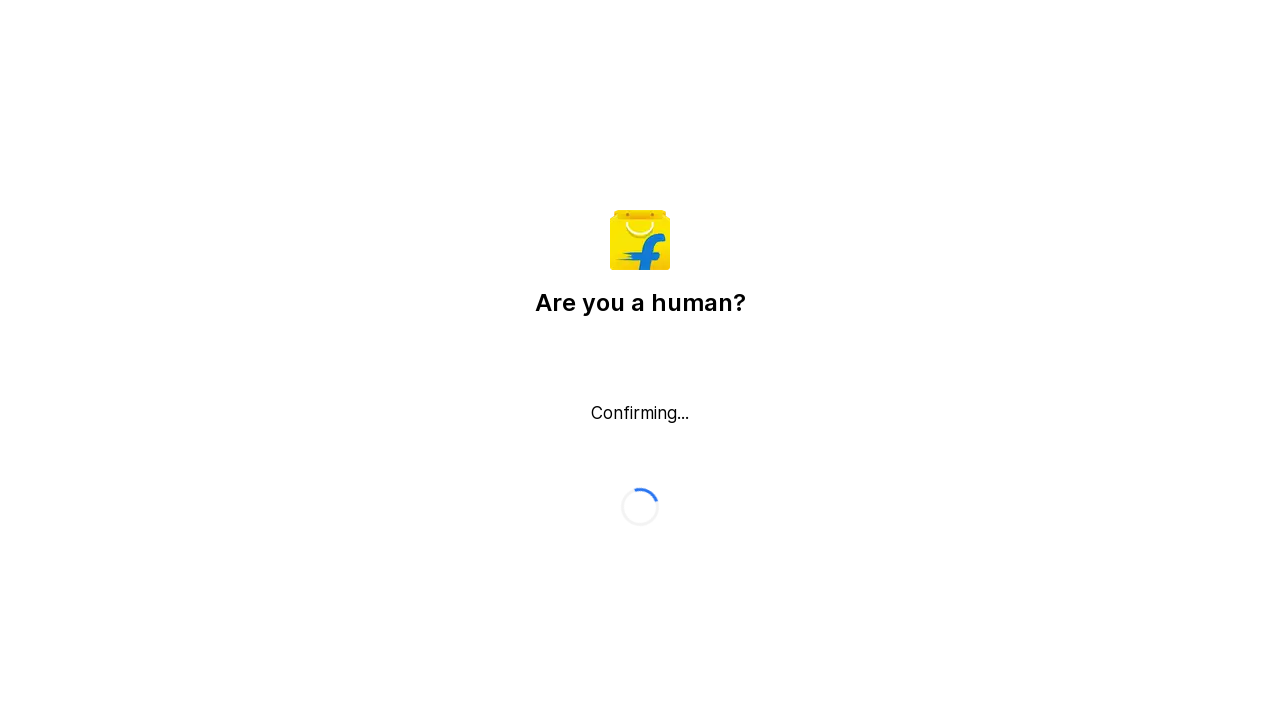